Tests triangle classification by entering invalid sides (8,3,15) that cannot form a triangle

Starting URL: https://testpages.eviltester.com/styled/apps/triangle/triangle001.html

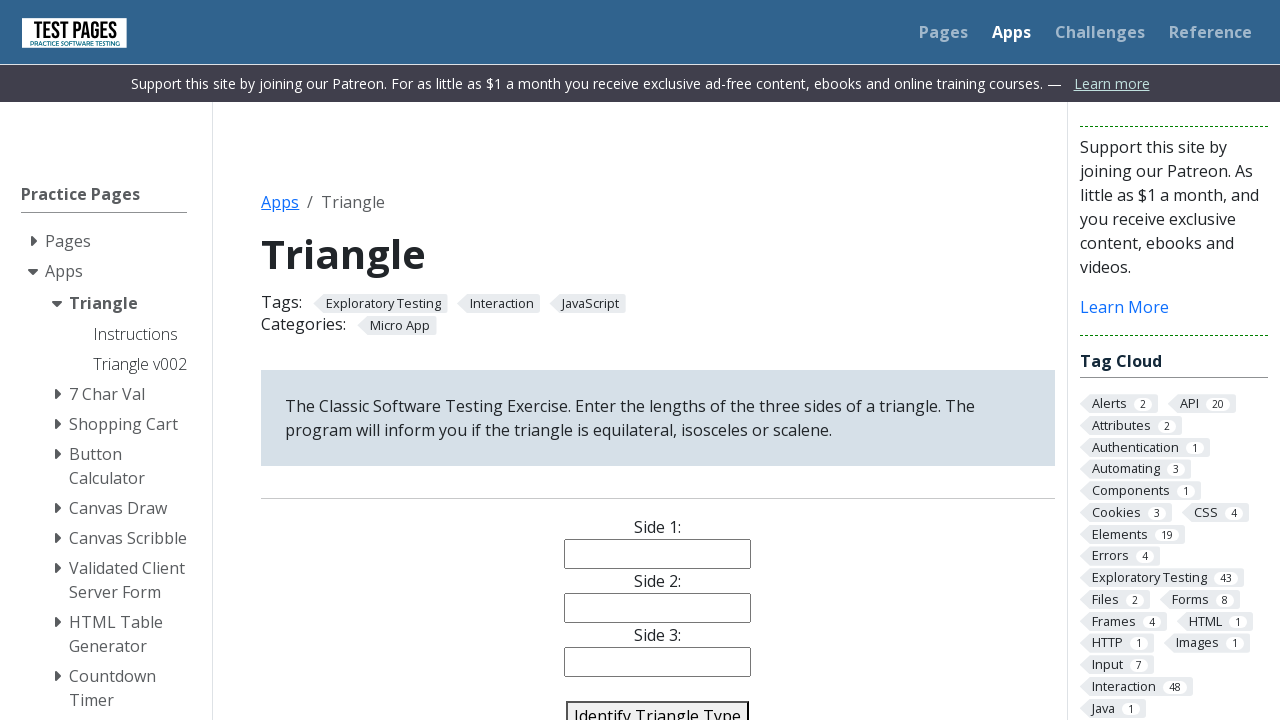

Filled side1 field with '8' on #side1
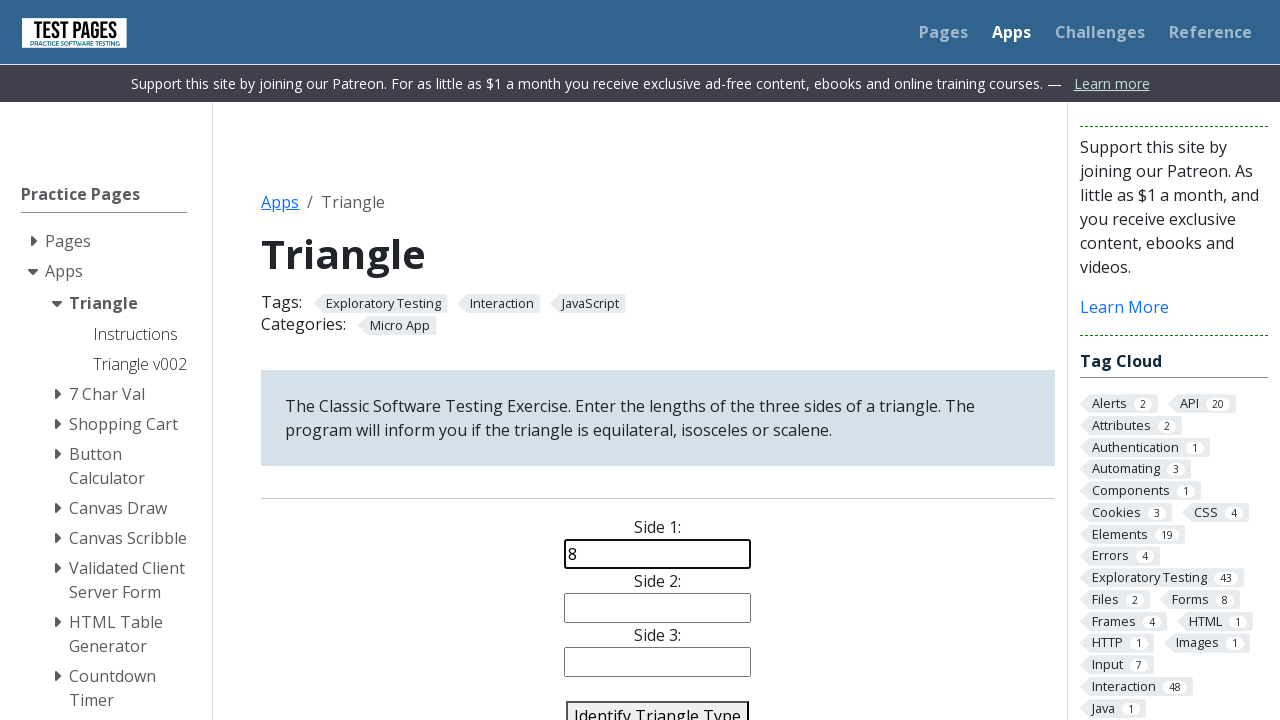

Filled side2 field with '3' on #side2
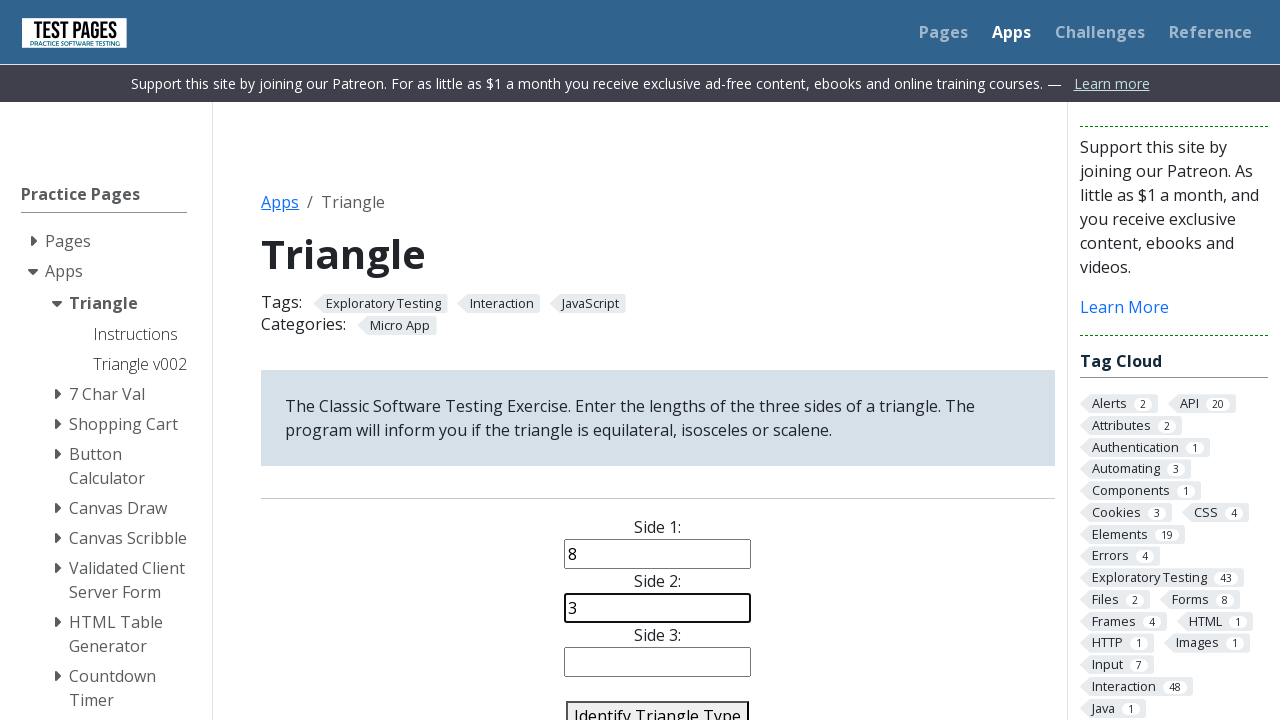

Filled side3 field with '15' on #side3
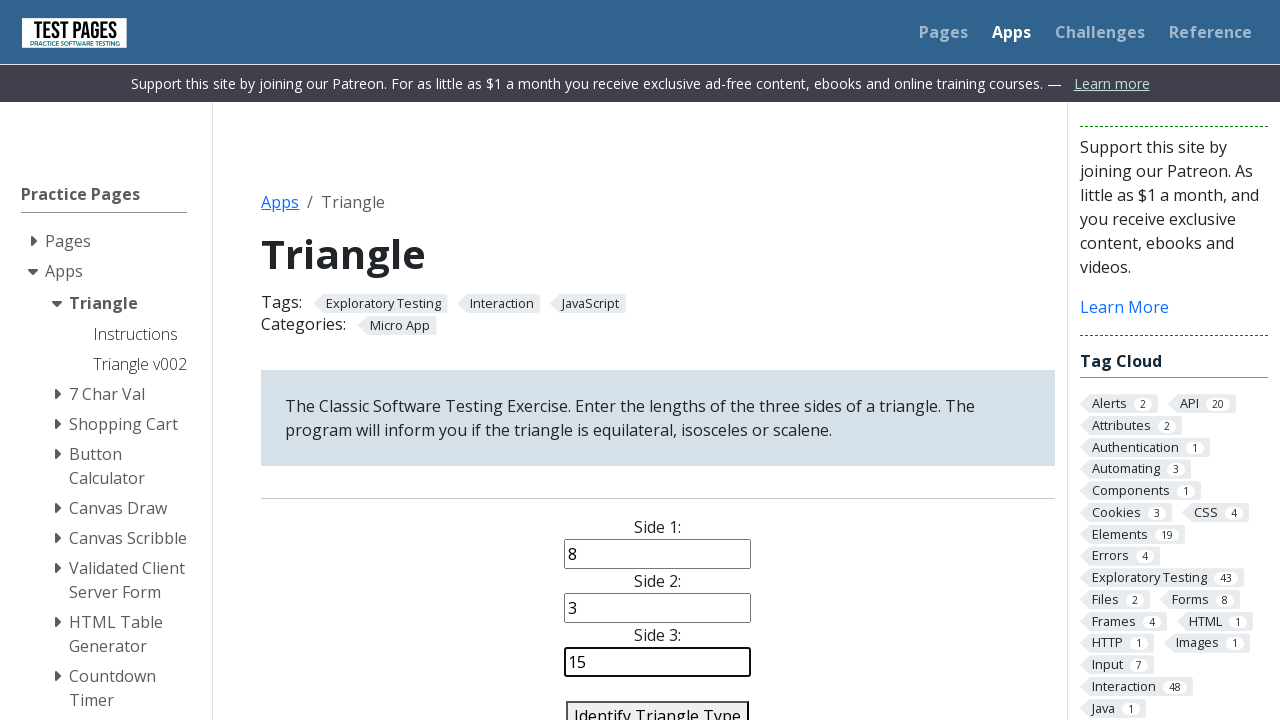

Clicked identify triangle button at (658, 705) on #identify-triangle-action
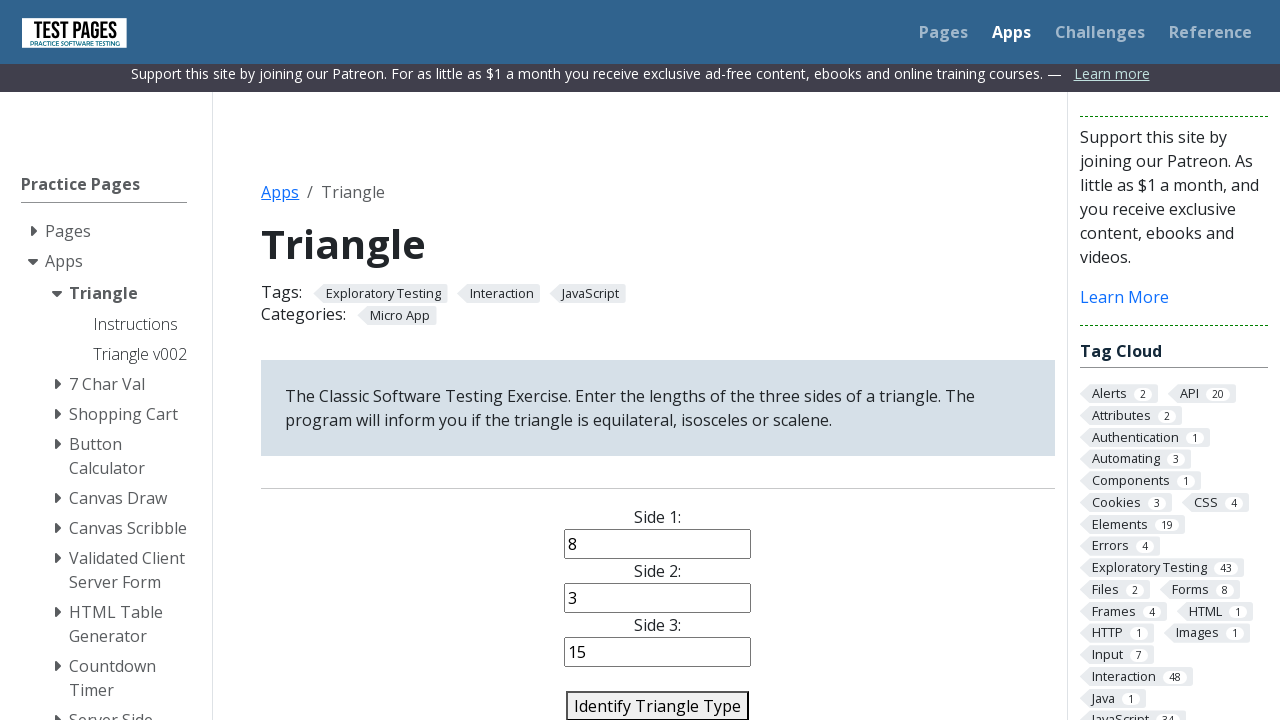

Triangle classification result appeared
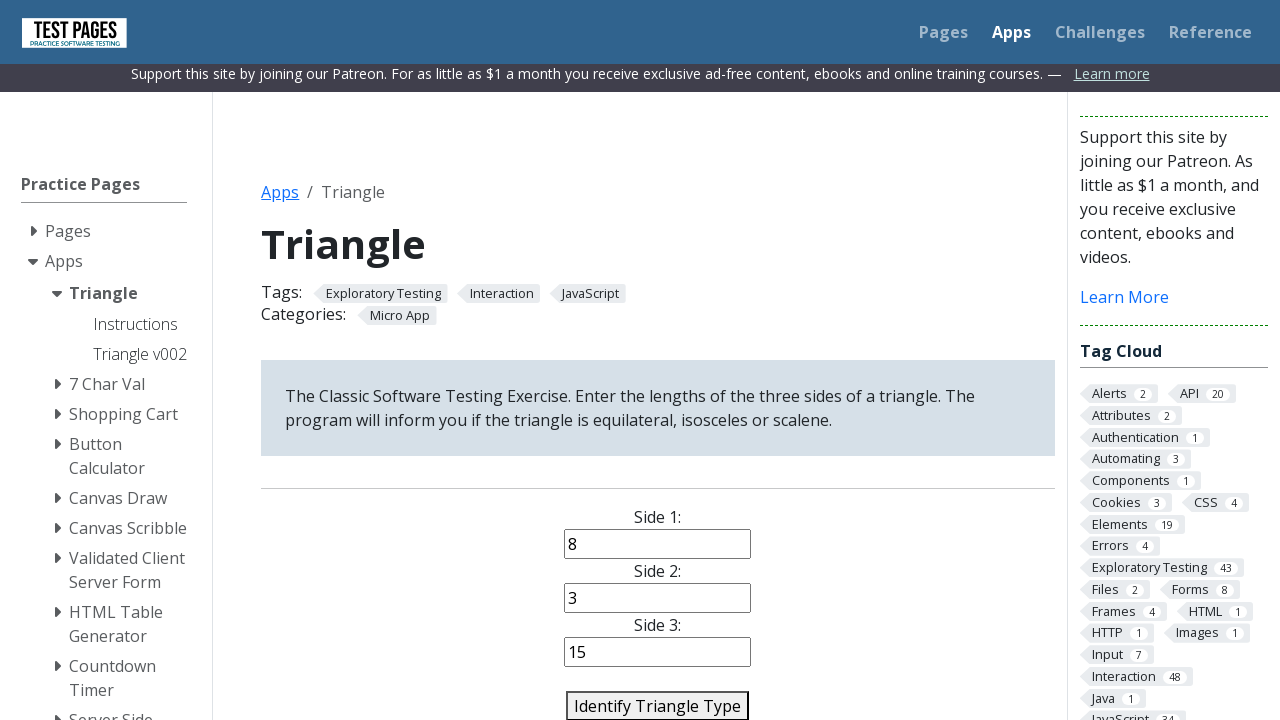

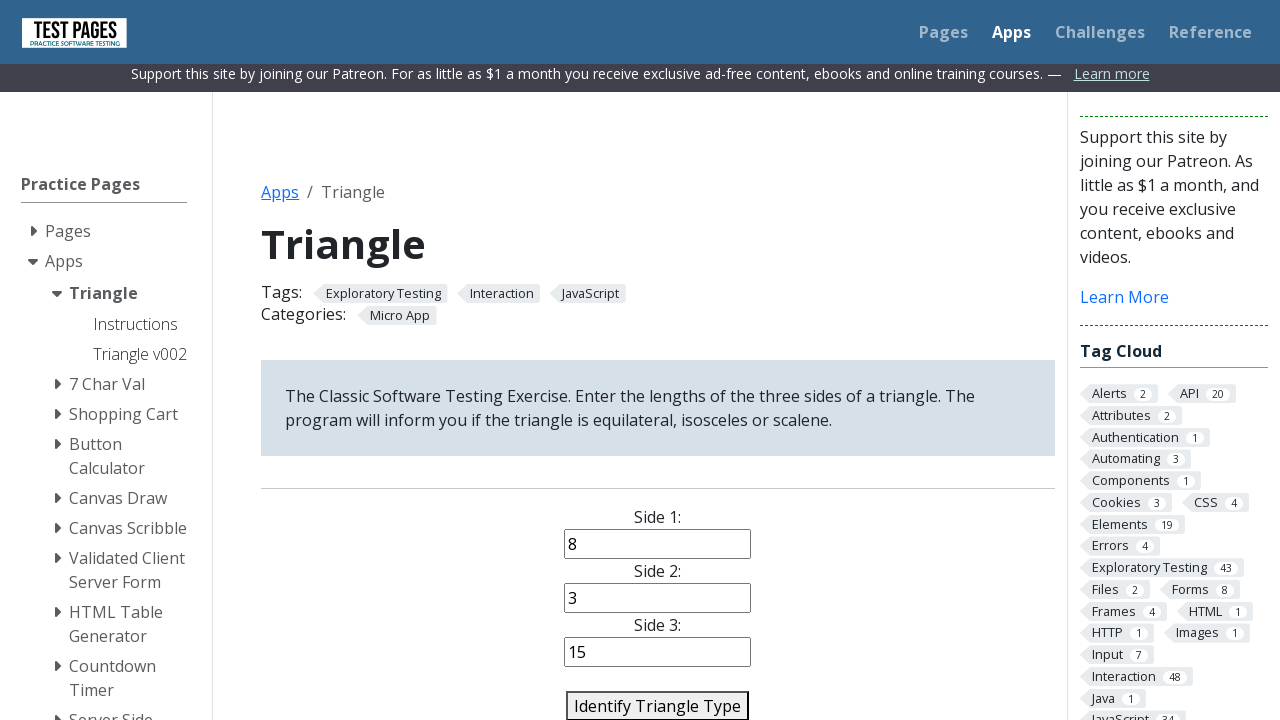